Navigates to the Pick Up Limes website homepage and verifies the page loads successfully.

Starting URL: https://www.pickuplimes.com/

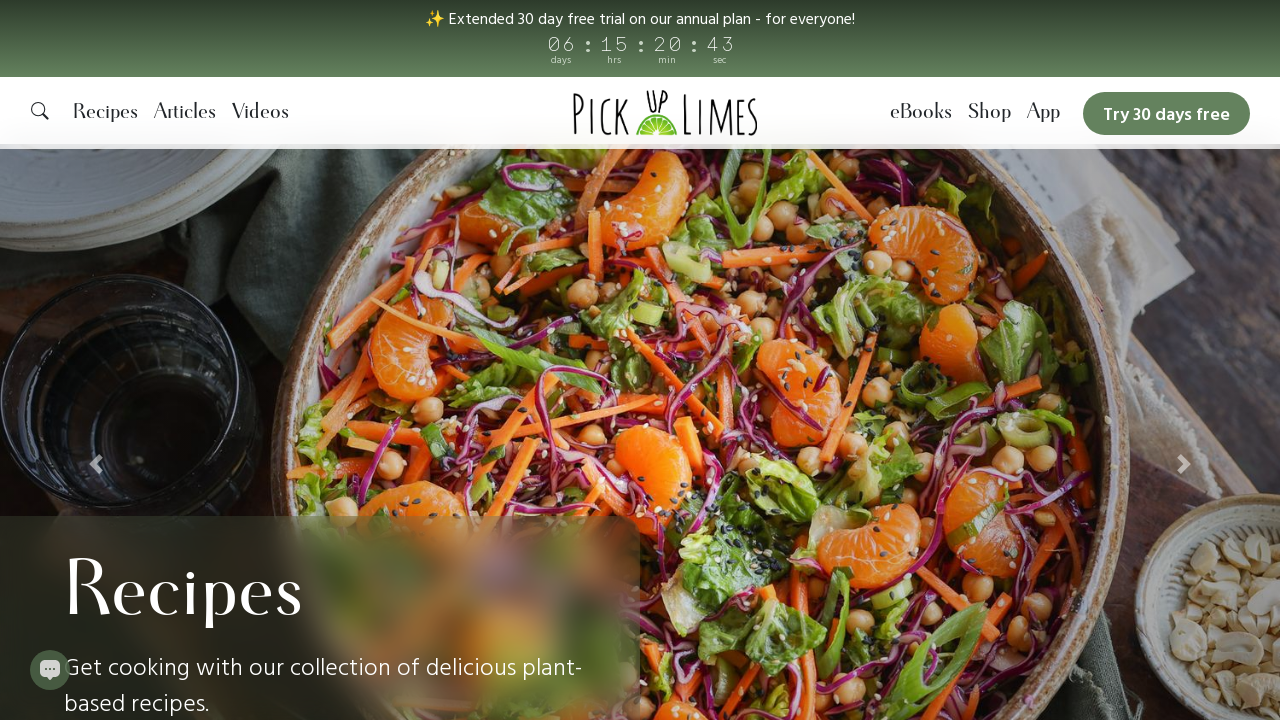

Navigated to Pick Up Limes homepage
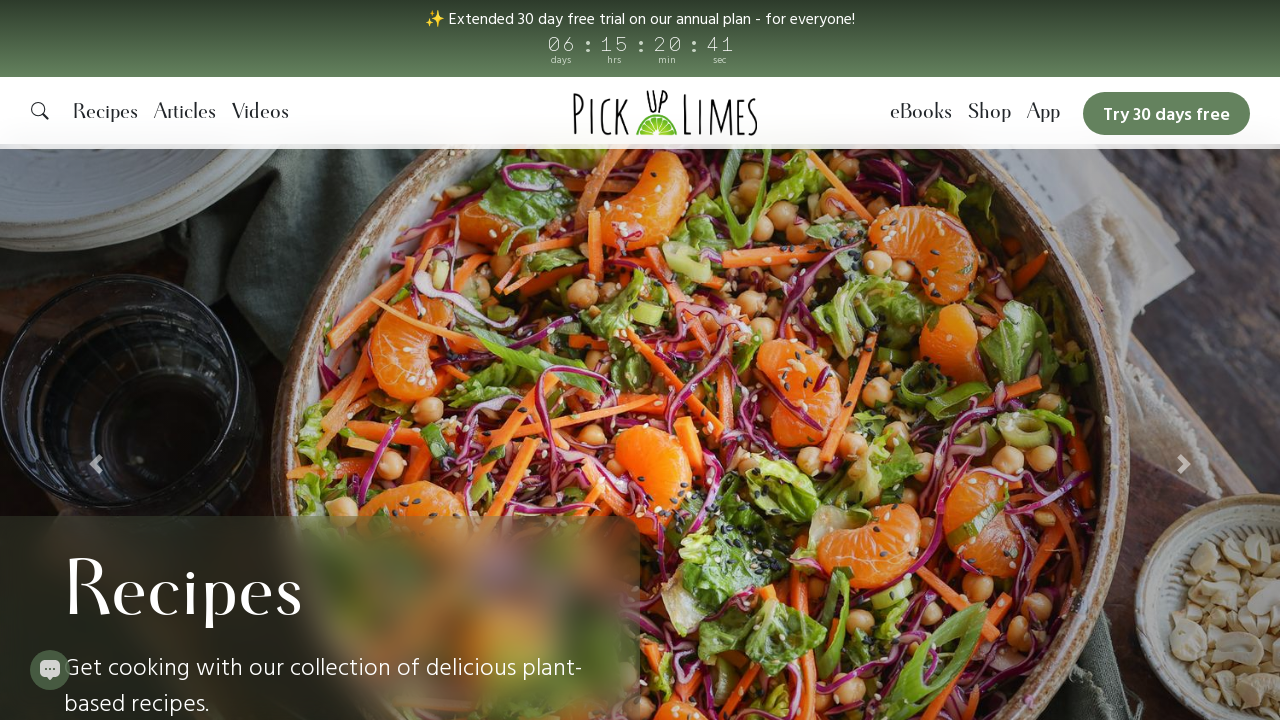

Page DOM content loaded successfully
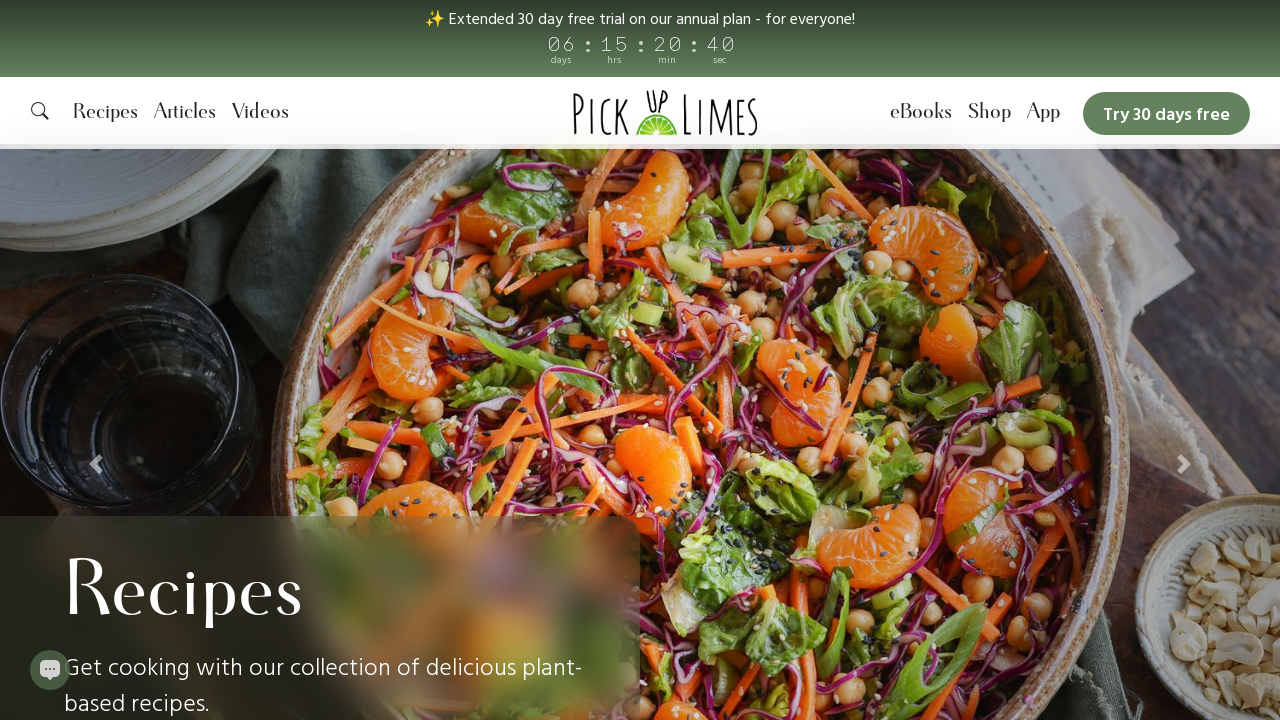

Verified page URL is https://www.pickuplimes.com/
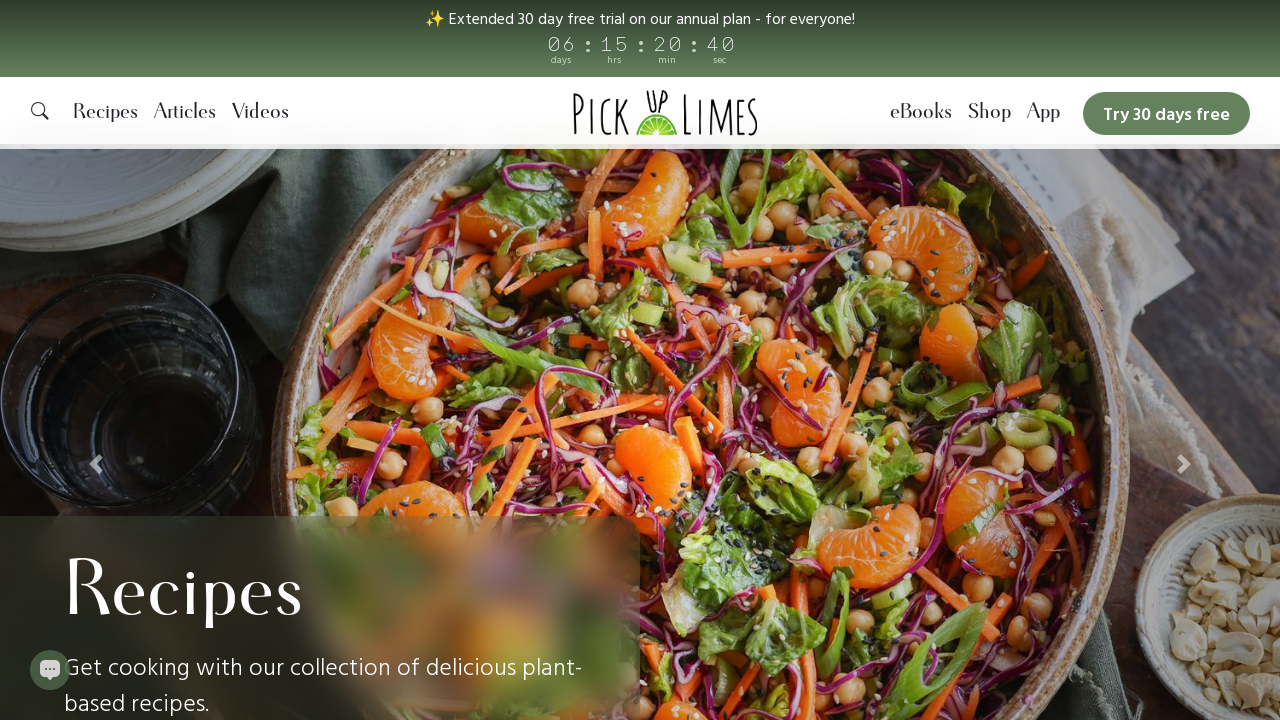

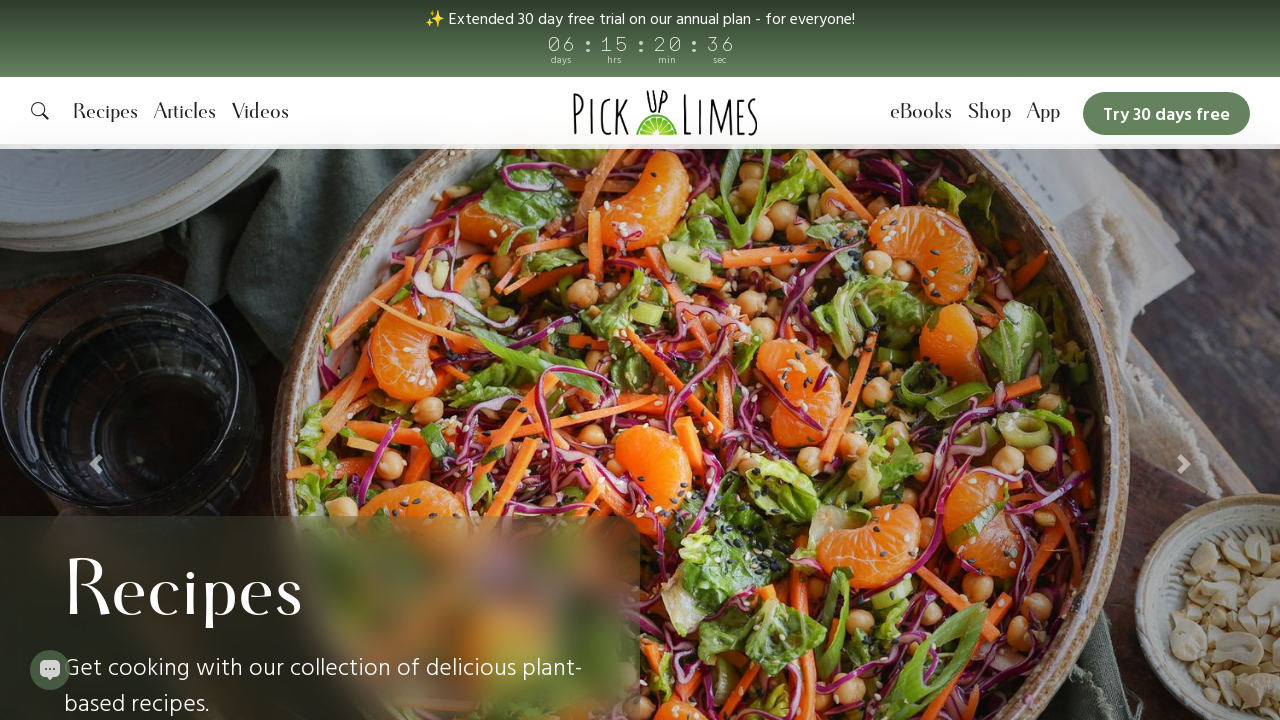